Tests right-click context menu functionality by performing a context click on a button.

Starting URL: https://swisnl.github.io/jQuery-contextMenu/demo.html

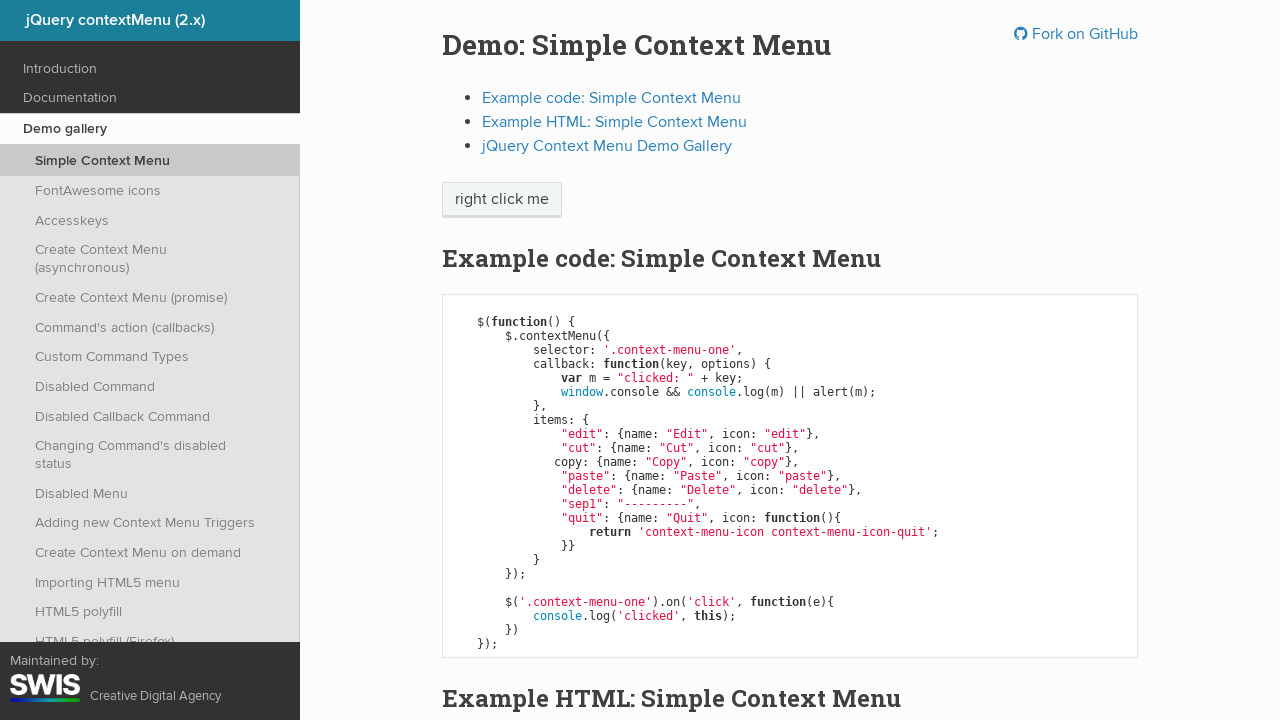

Waited for context menu button to load
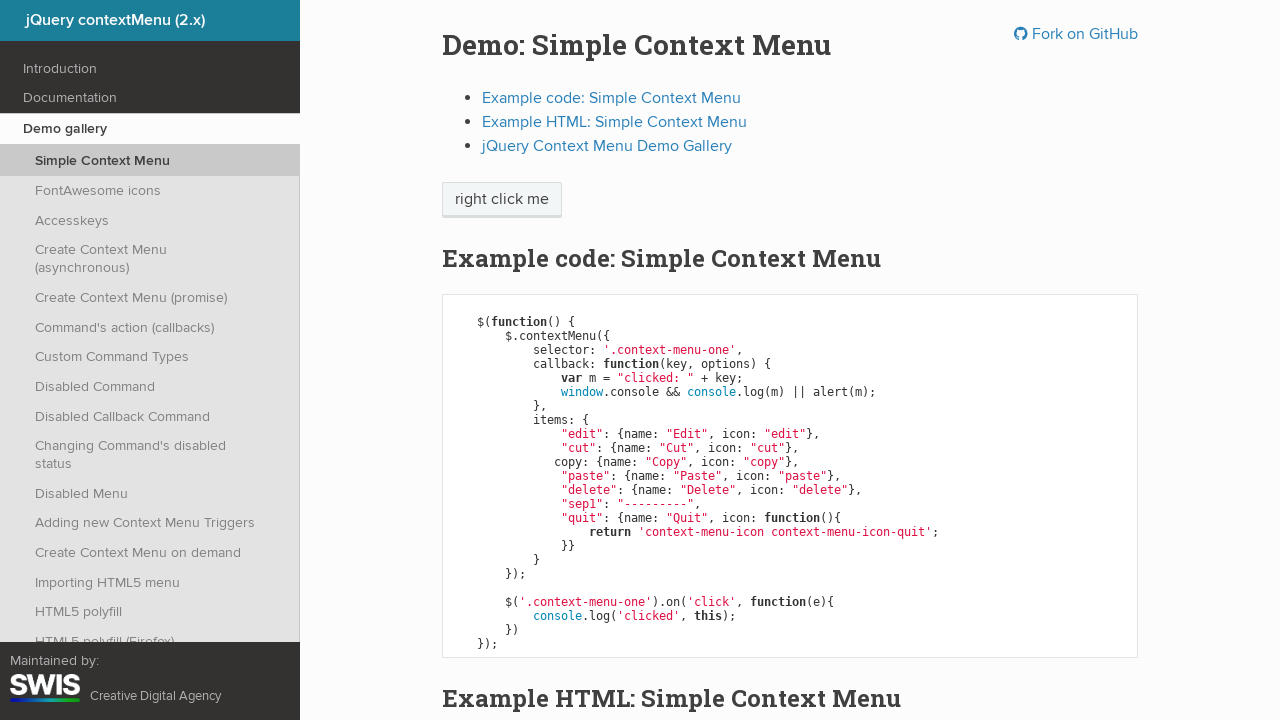

Right-clicked on context menu button at (502, 200) on span.context-menu-one.btn.btn-neutral
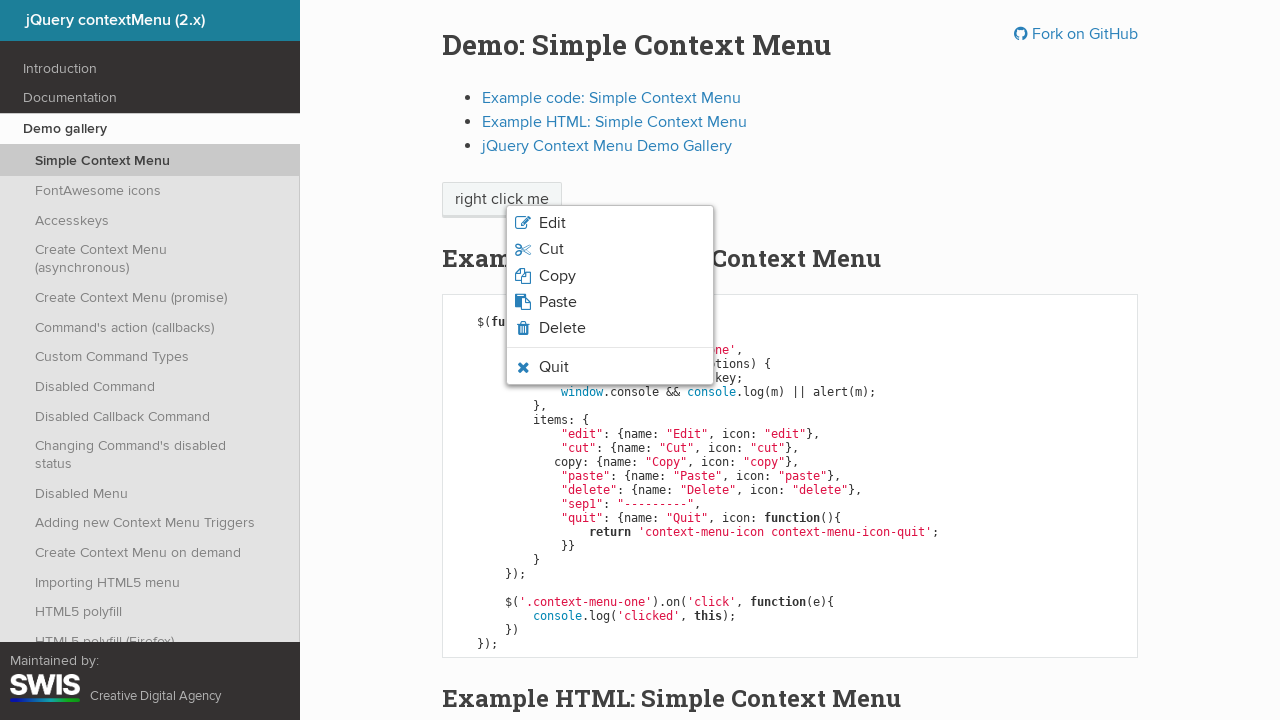

Located edit option in context menu
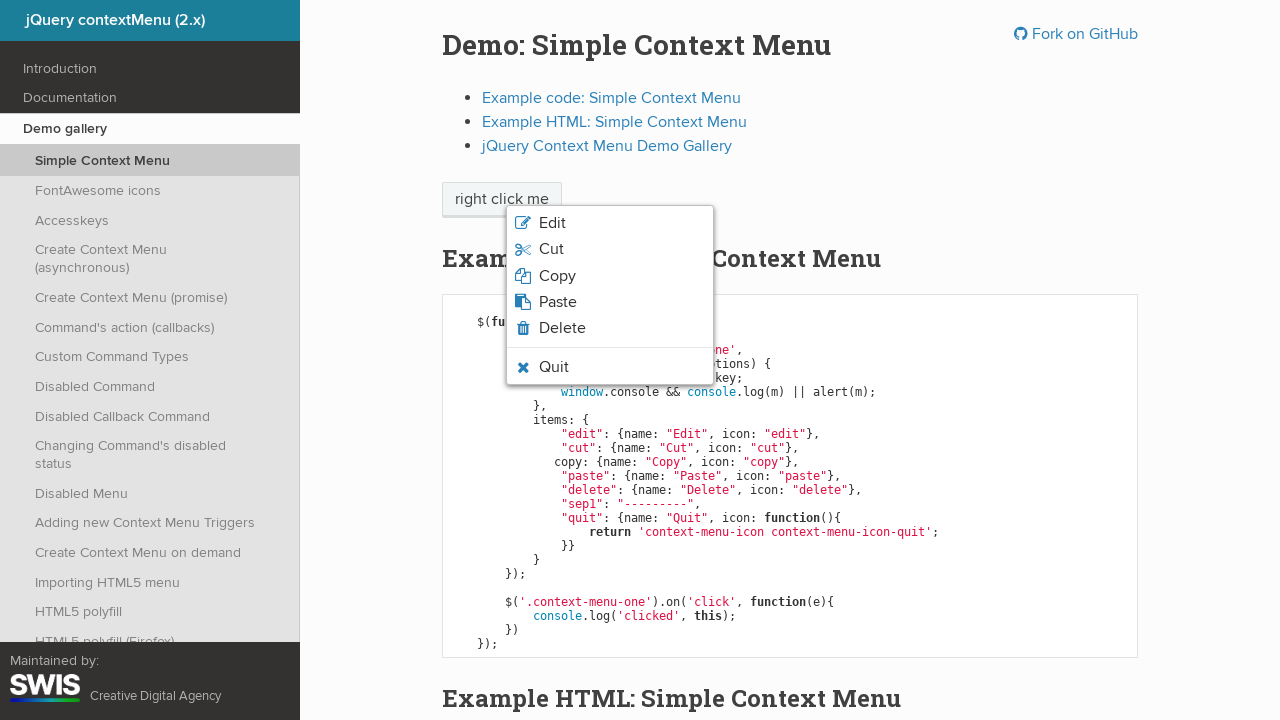

Verified context menu appeared with correct edit option class
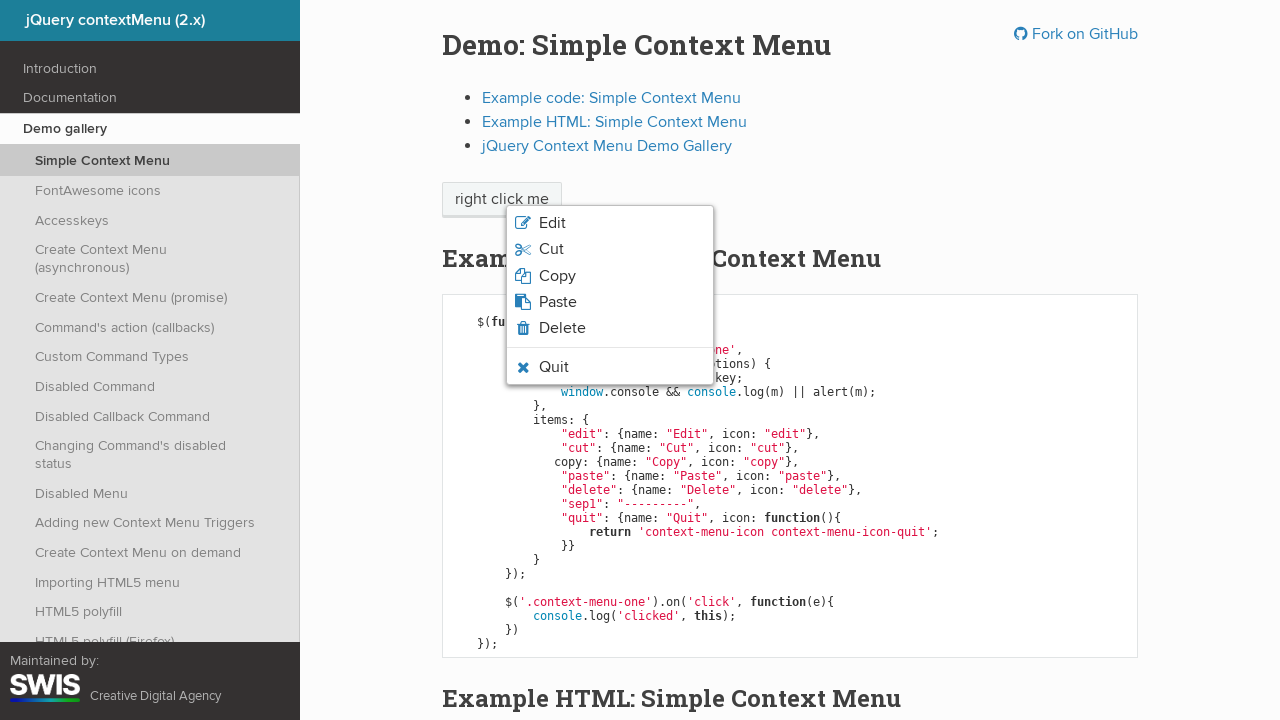

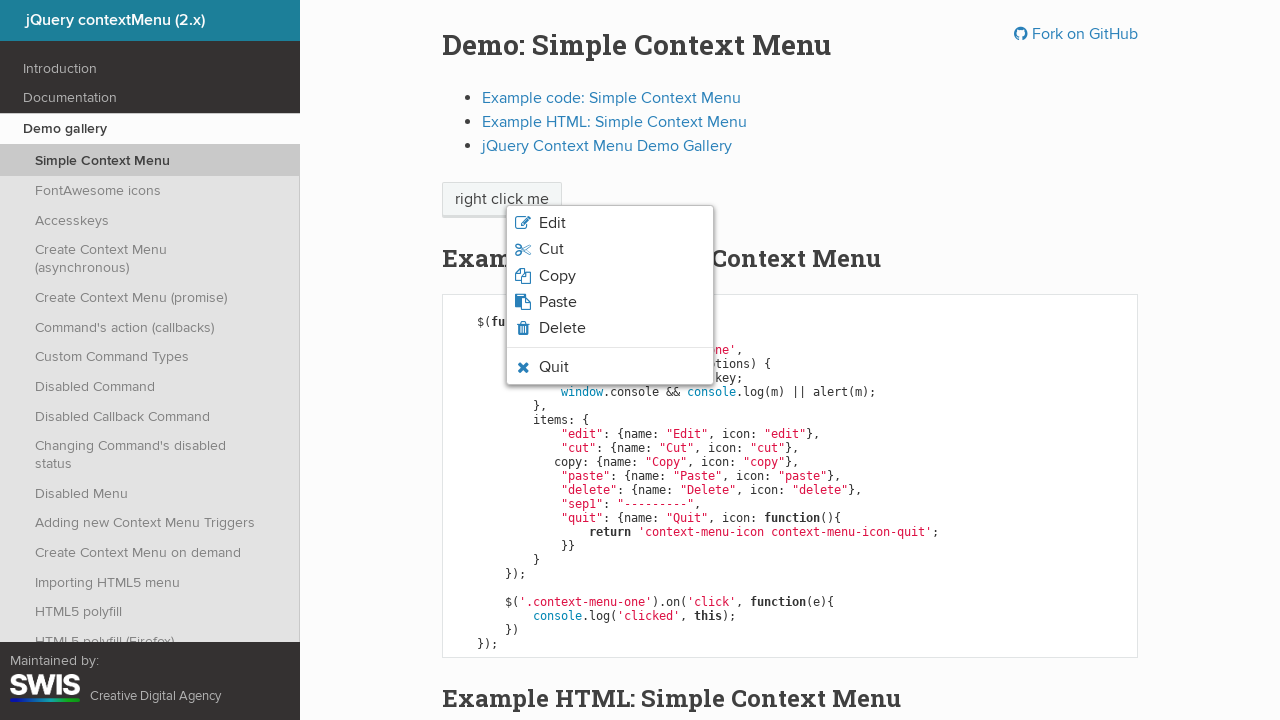